Tests the search bar functionality on an automation bookstore website by entering text, verifying the clear icon appears, and clicking it to clear the search

Starting URL: https://automationbookstore.dev/

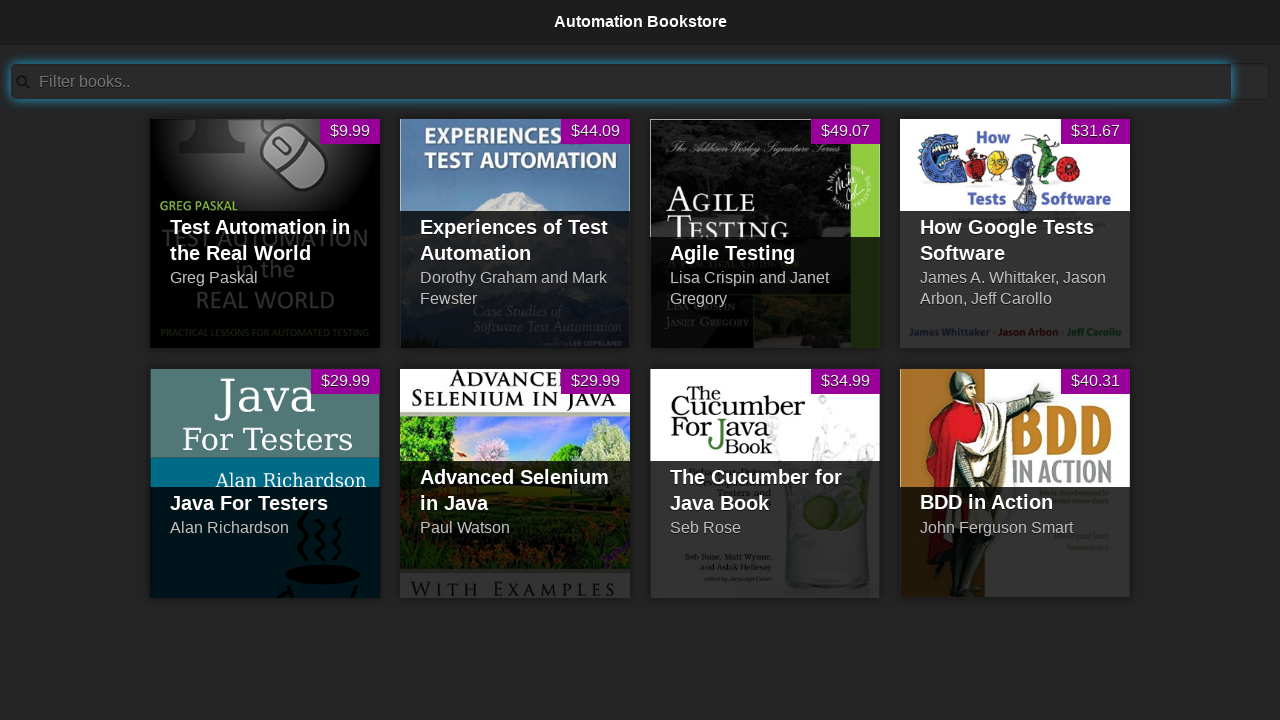

Filled search bar with 'Test' on #searchBar
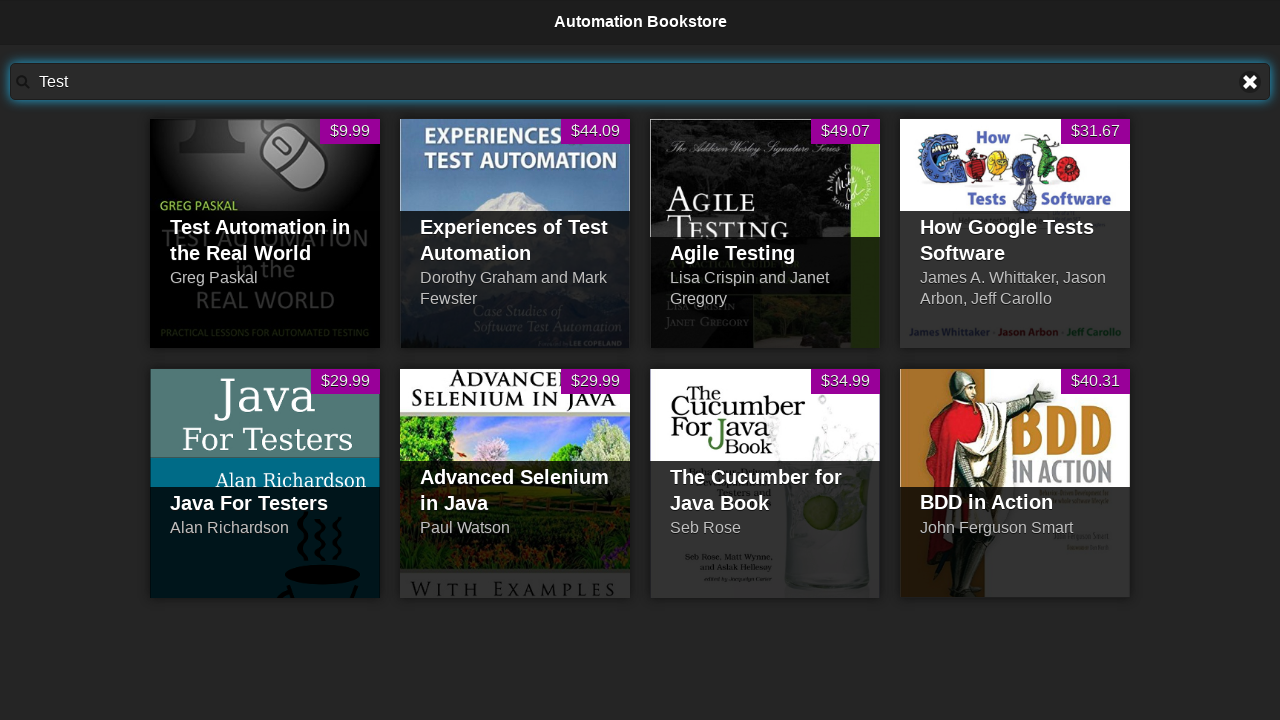

Located clear text icon
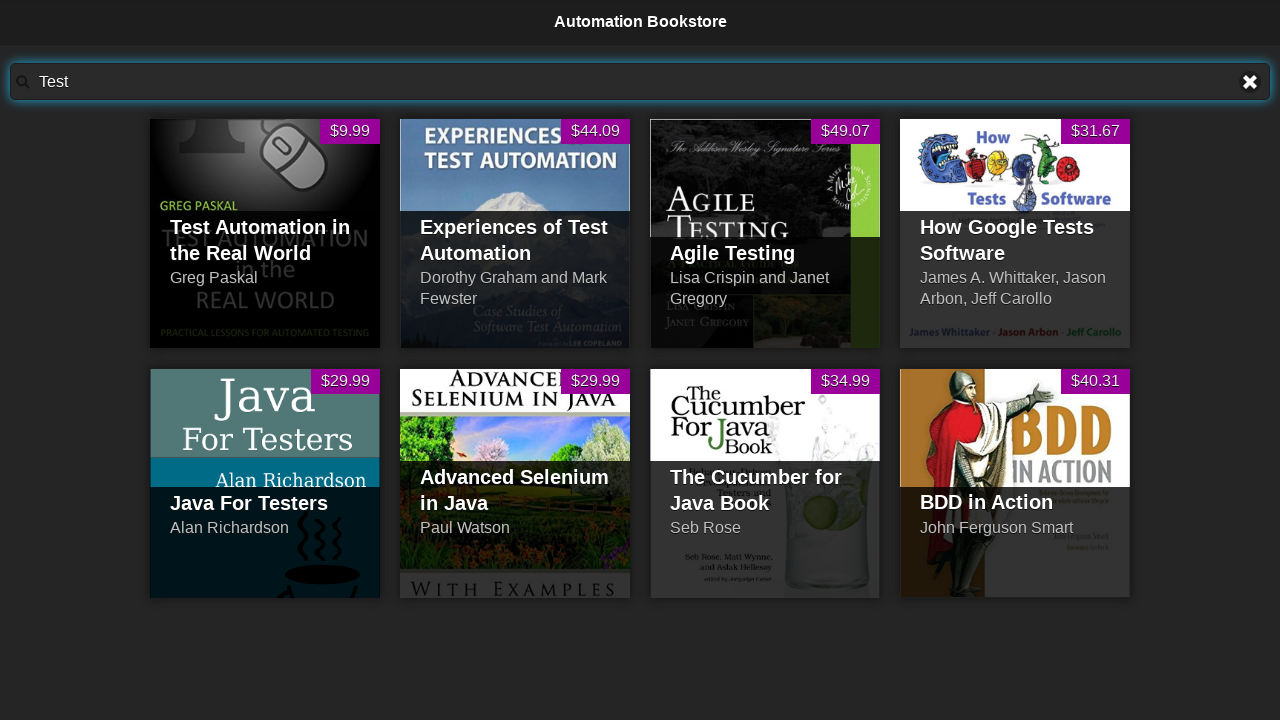

Verified clear text icon is visible
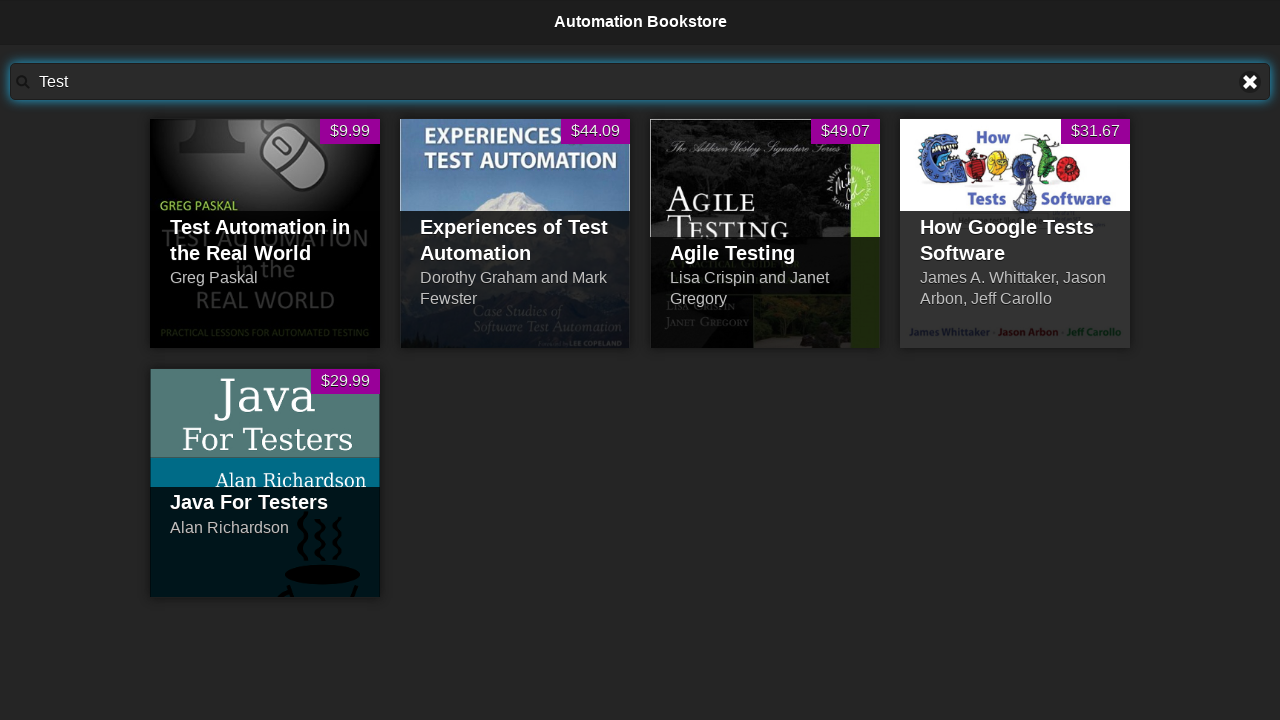

Clicked clear text icon to clear search at (1250, 82) on a[title='Clear text']
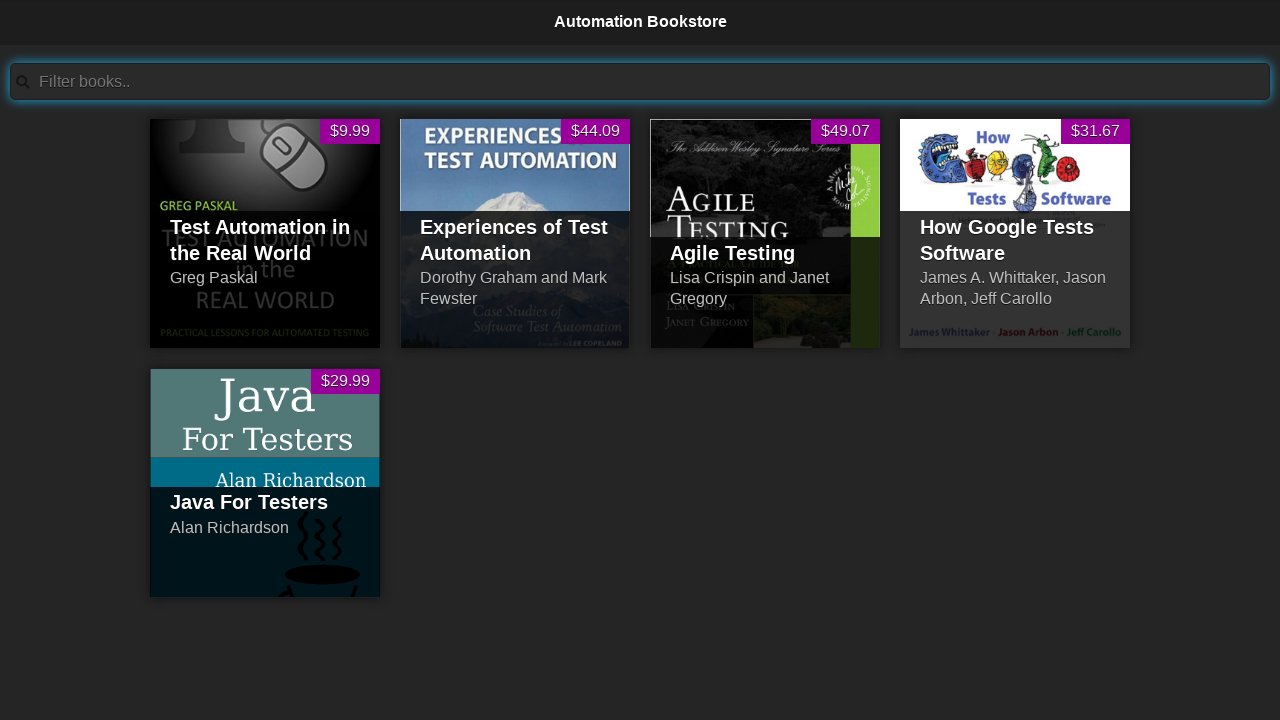

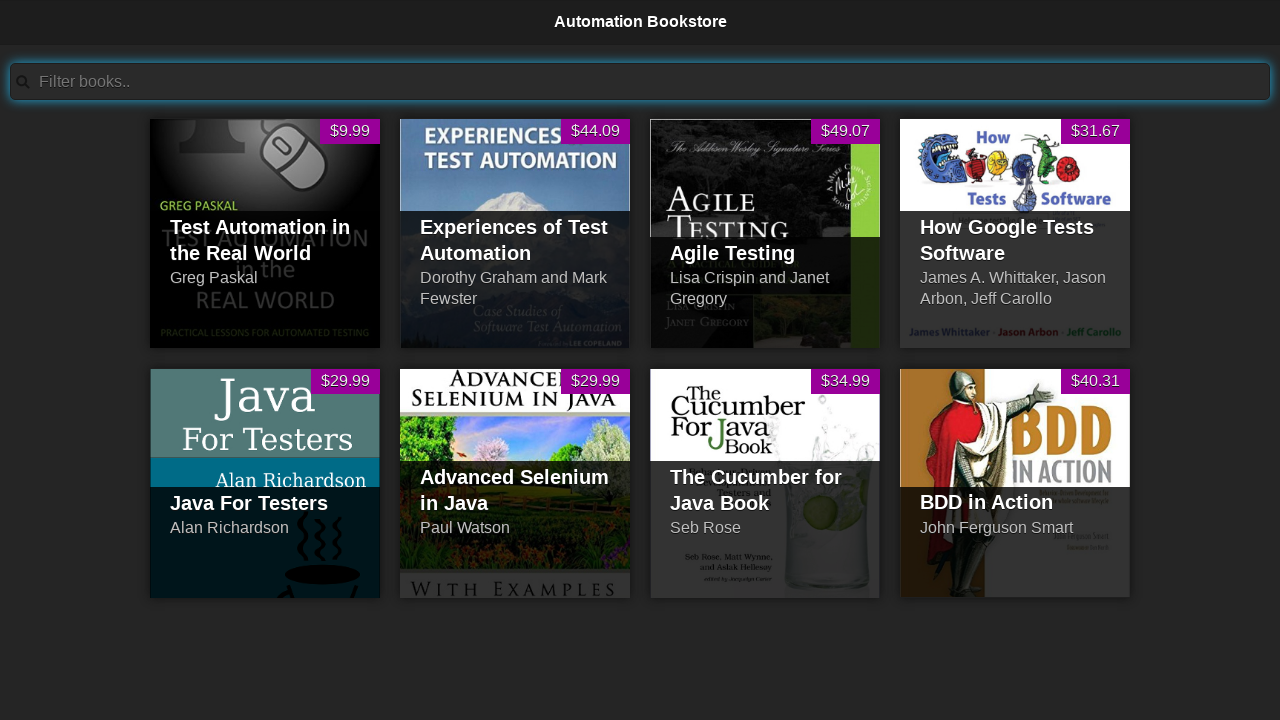